Tests synchronization by waiting with sleep for magic text to change and then verifying the new text content

Starting URL: https://kristinek.github.io/site/examples/sync

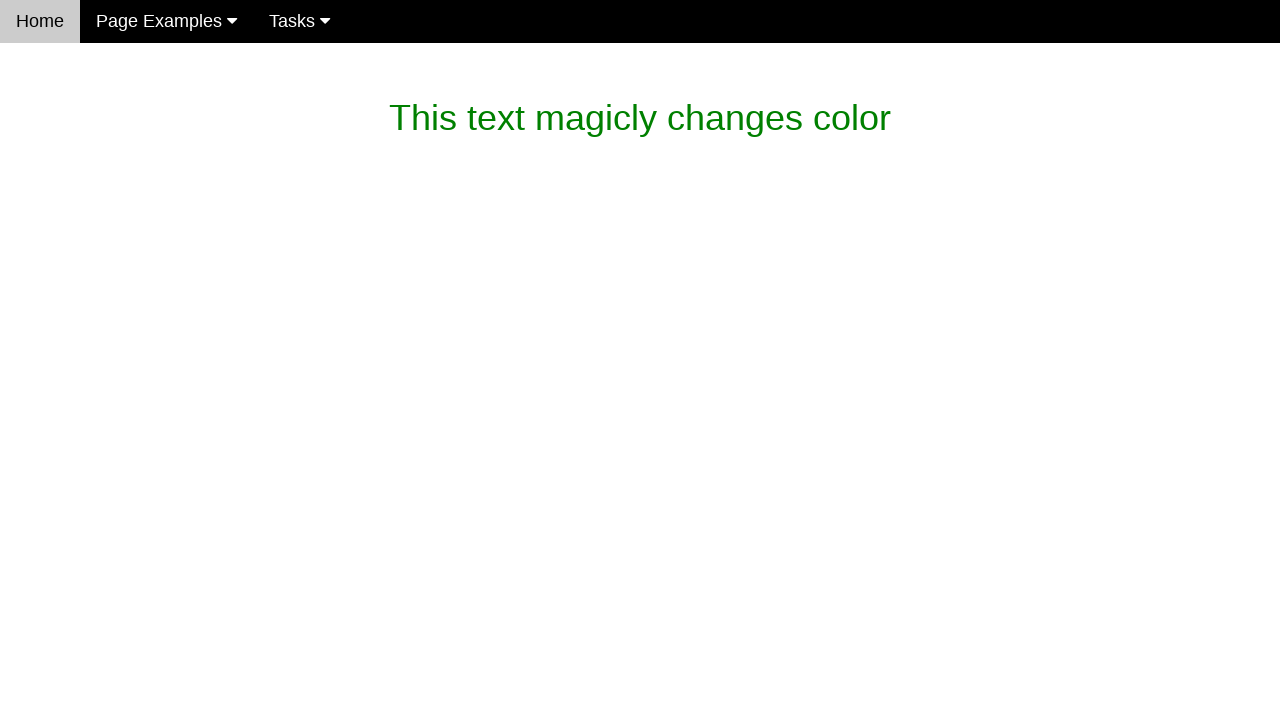

Waited for magic_text element to be present
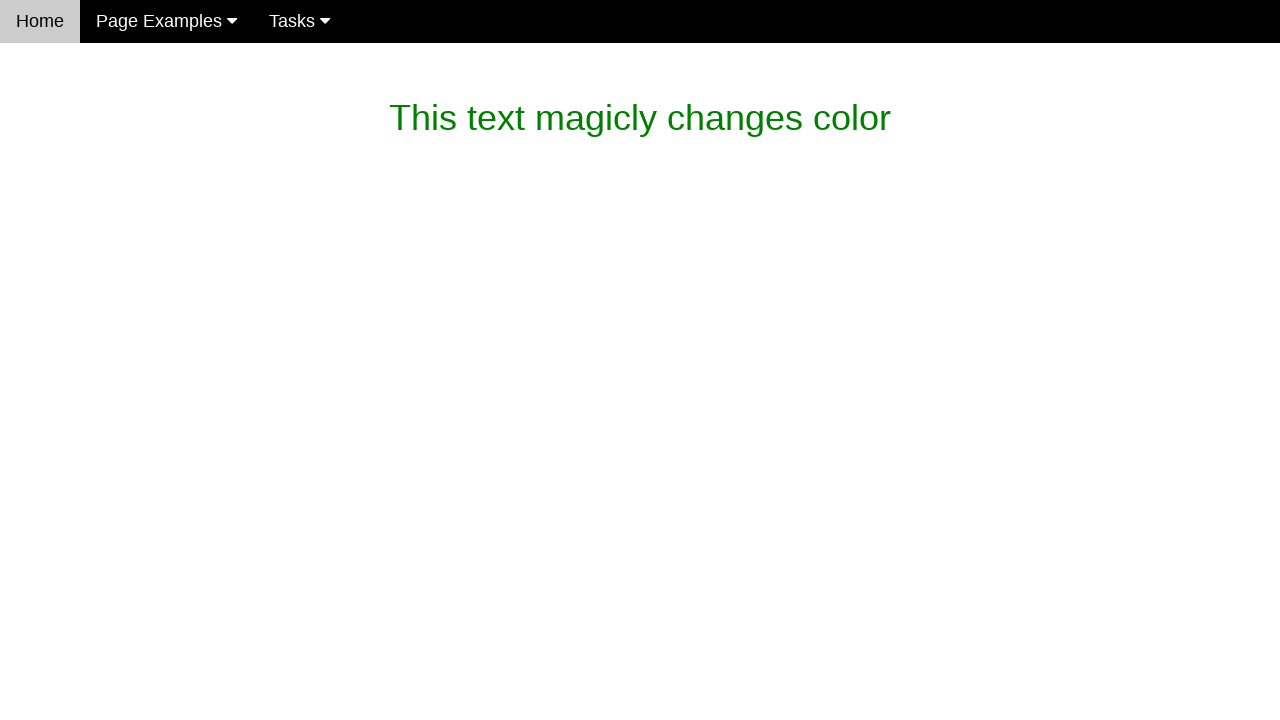

Waited for magic_text to contain 'What is this magic? It's dev magic~'
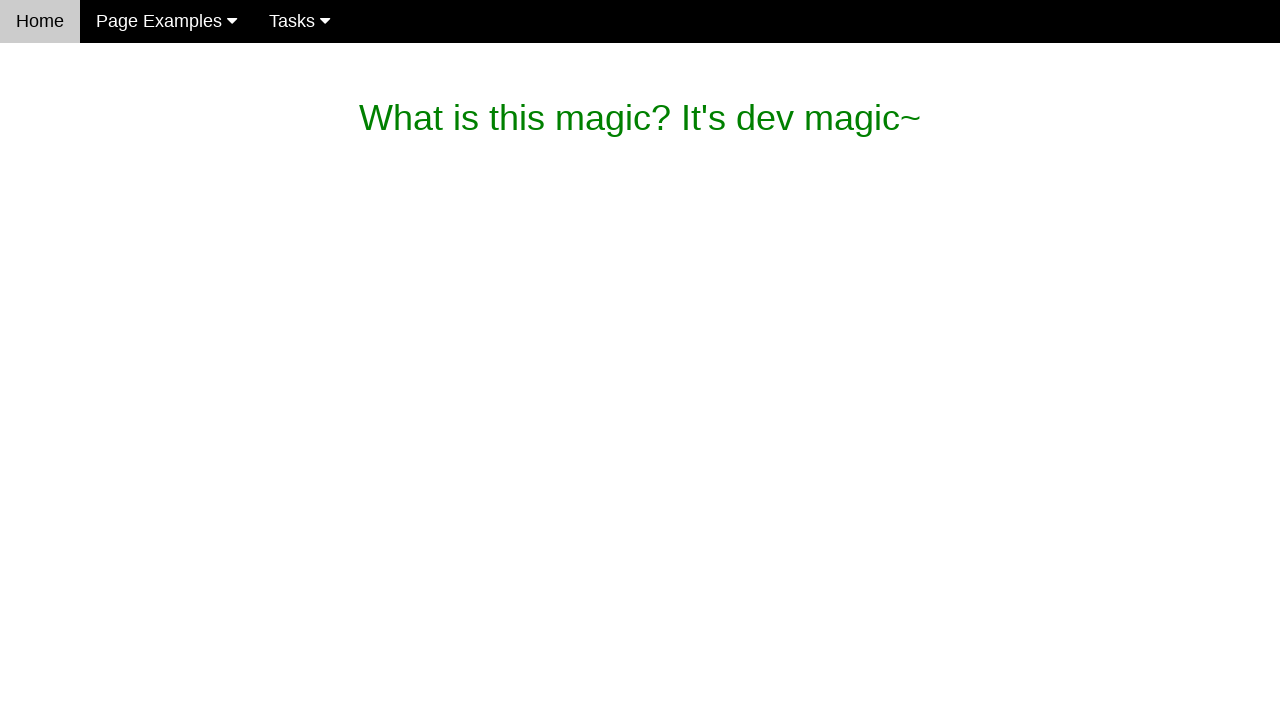

Verified magic_text contains expected text 'What is this magic? It's dev magic~'
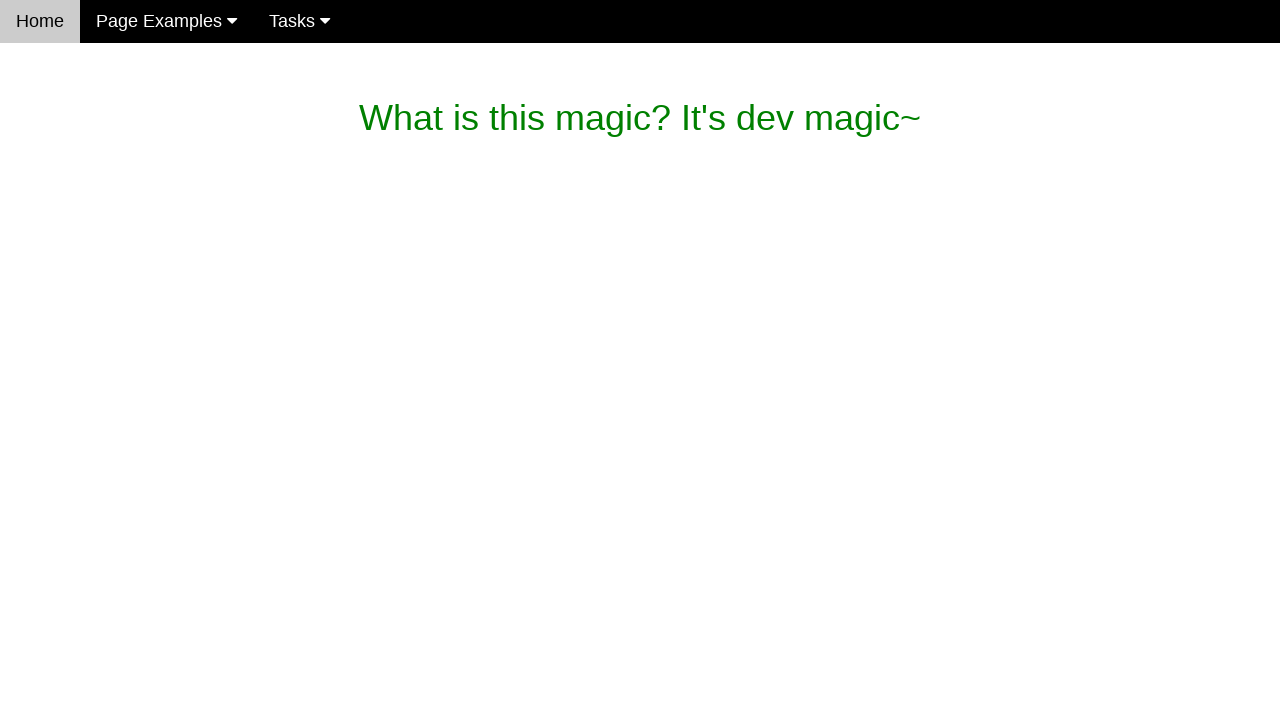

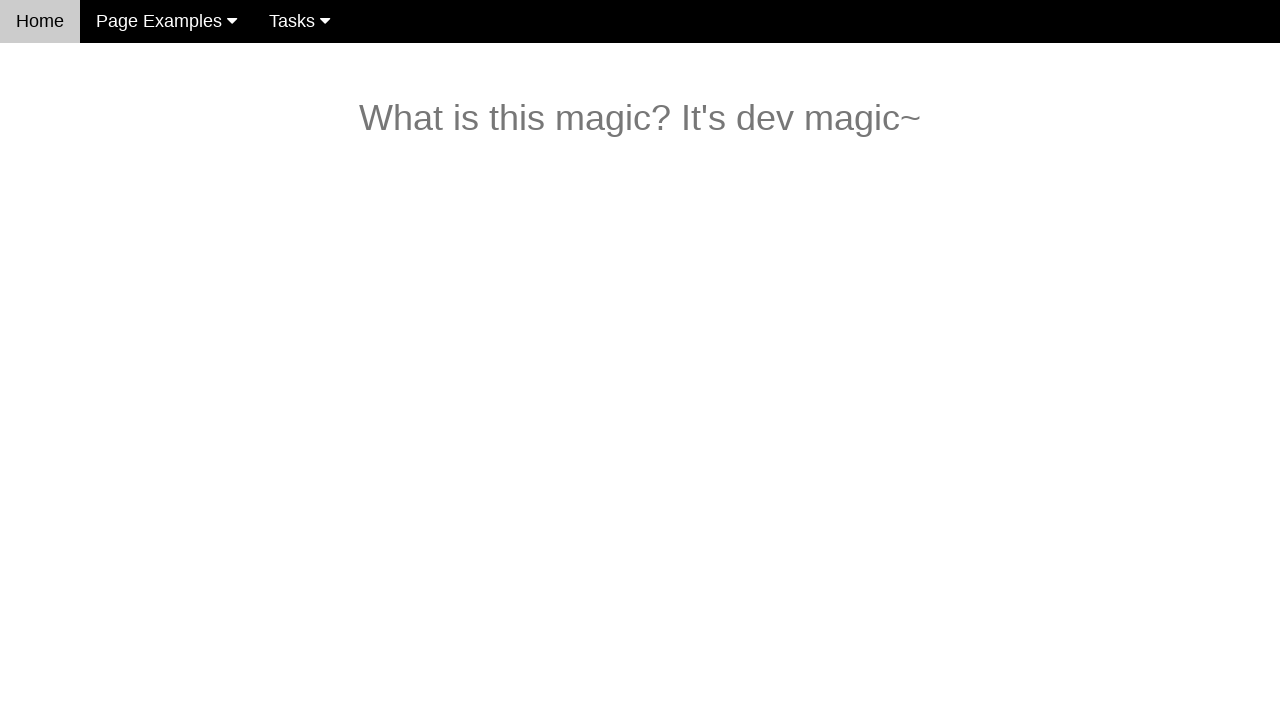